Tests clicking the primary styled button on the buttons demo page

Starting URL: https://formy-project.herokuapp.com/buttons

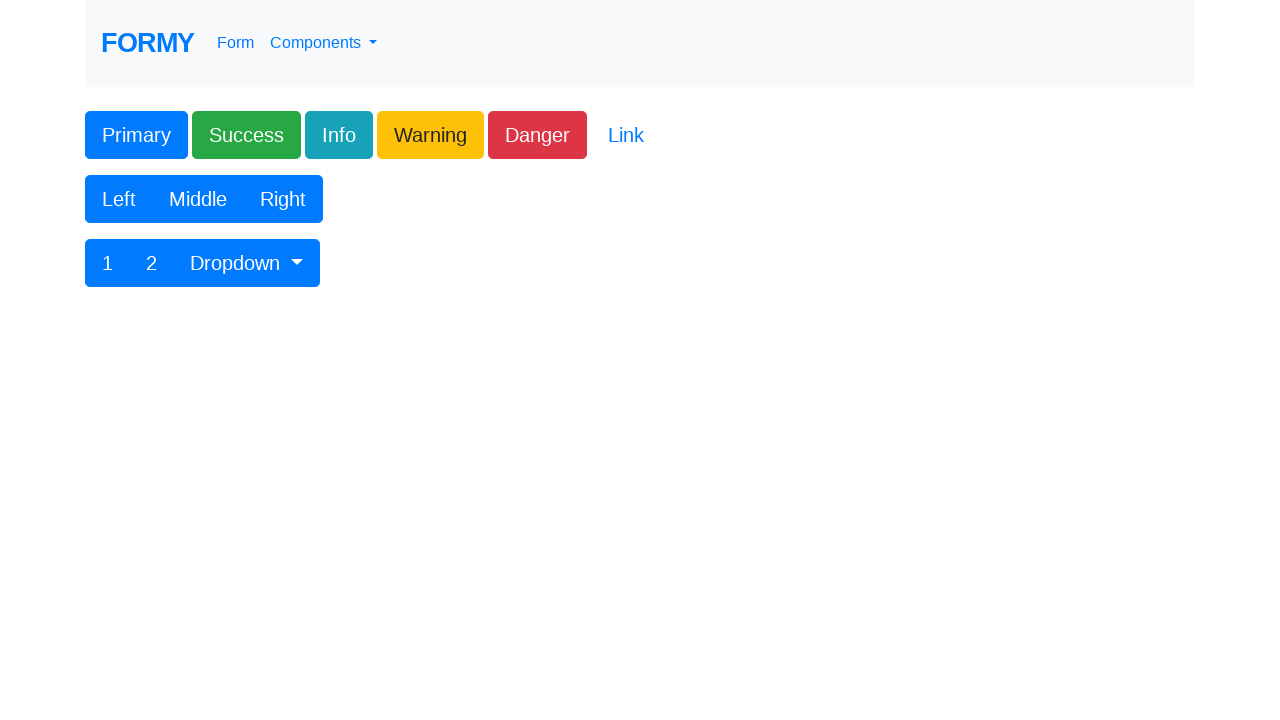

Clicked the primary styled button on the buttons demo page at (136, 135) on xpath=//*[@class='btn btn-lg btn-primary']
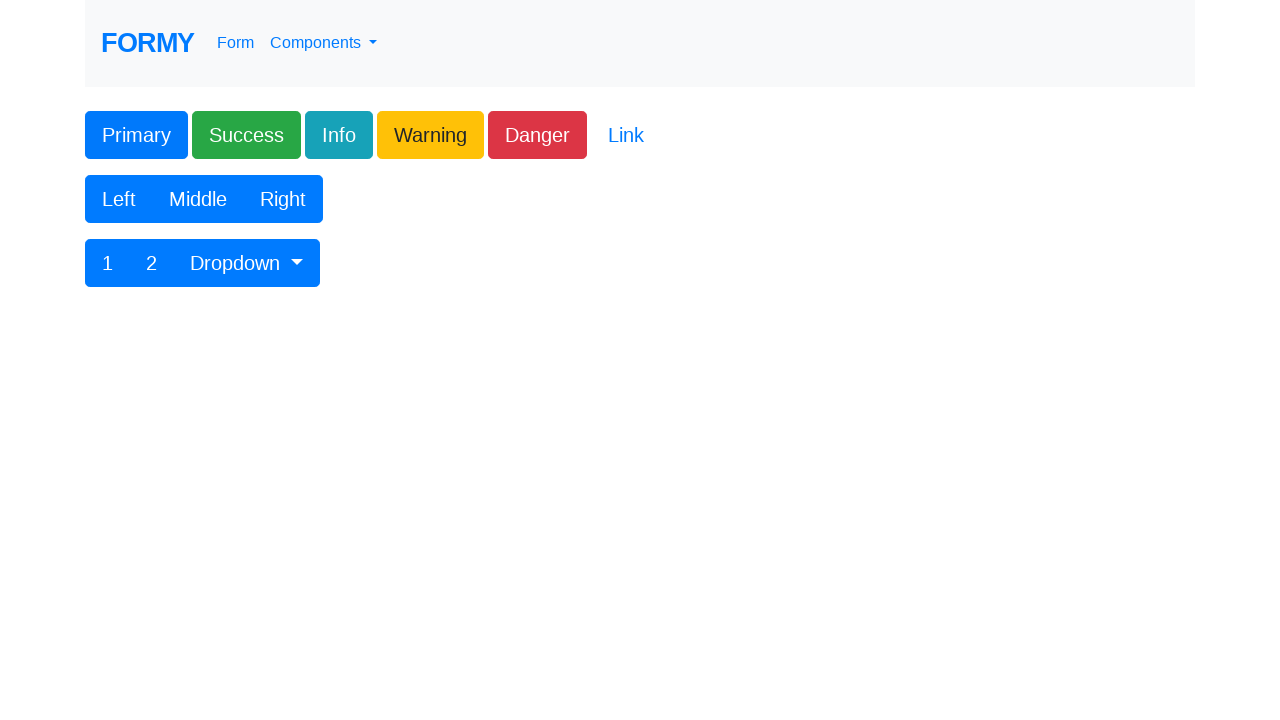

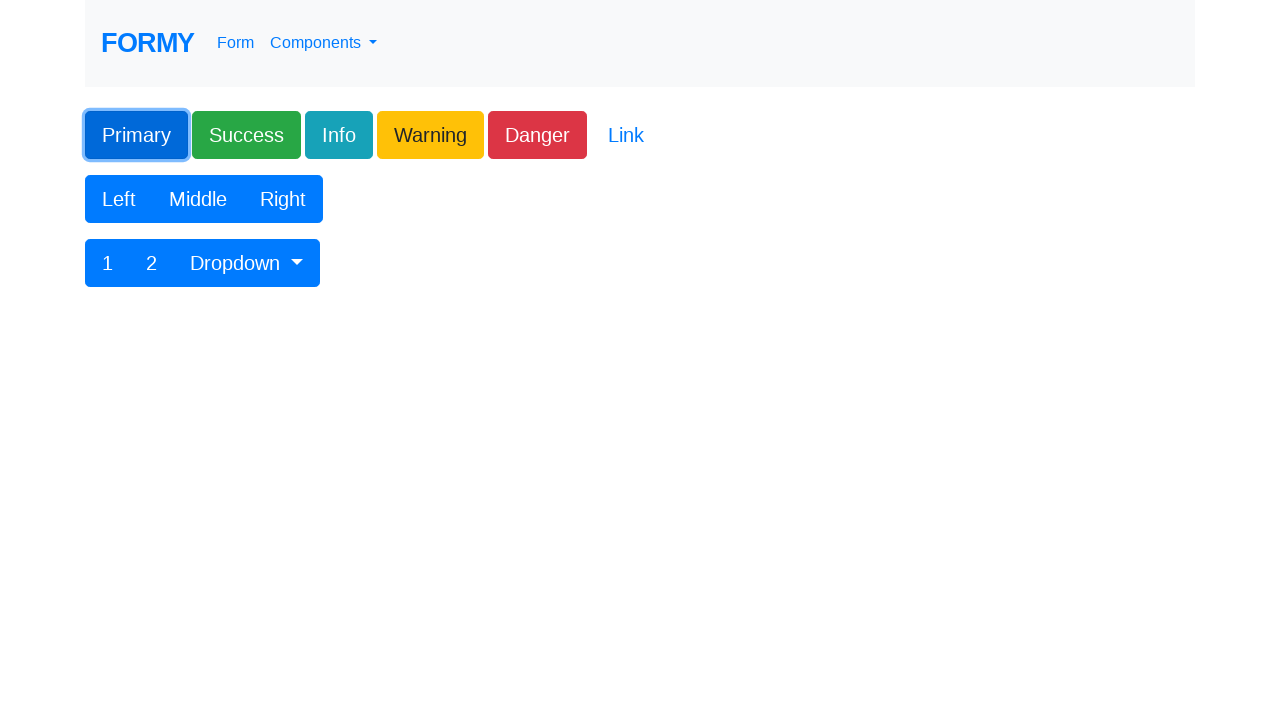